Tests checkbox functionality on a basic HTML form by verifying the checkbox is displayed and enabled, then clicking it if not already selected

Starting URL: https://testpages.herokuapp.com/styled/basic-html-form-test.html

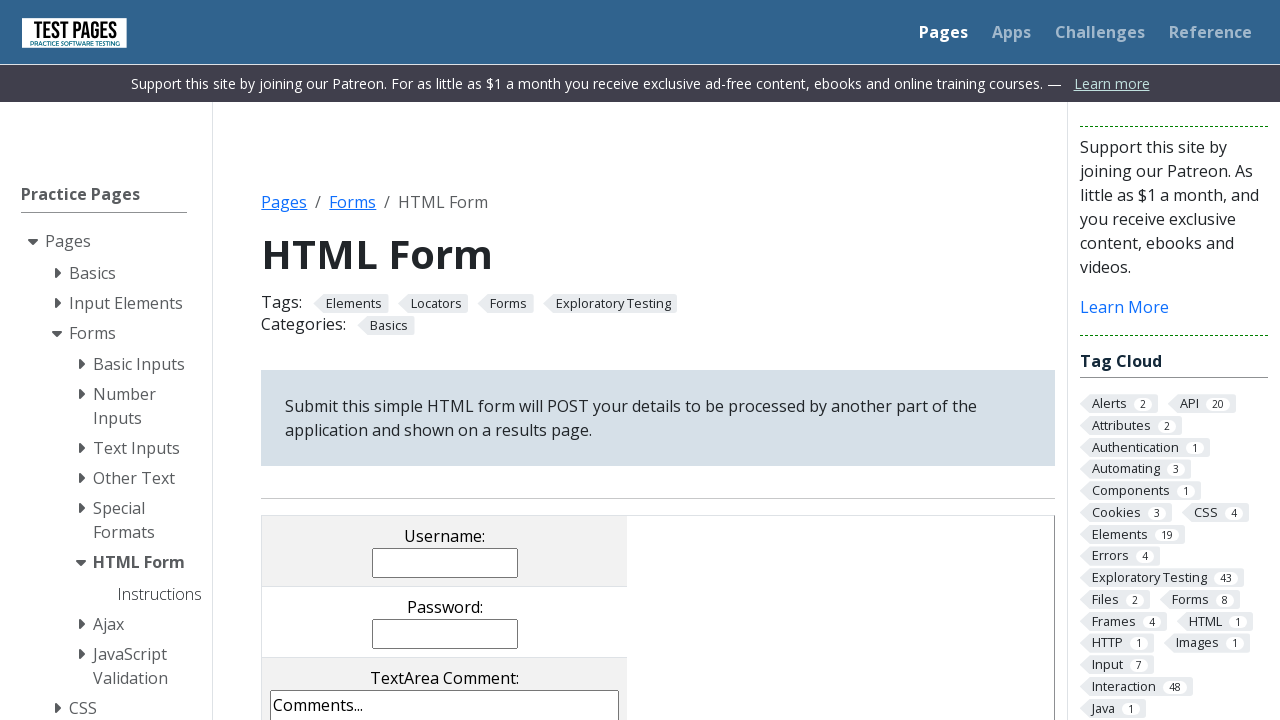

Located first checkbox element with value 'cb1'
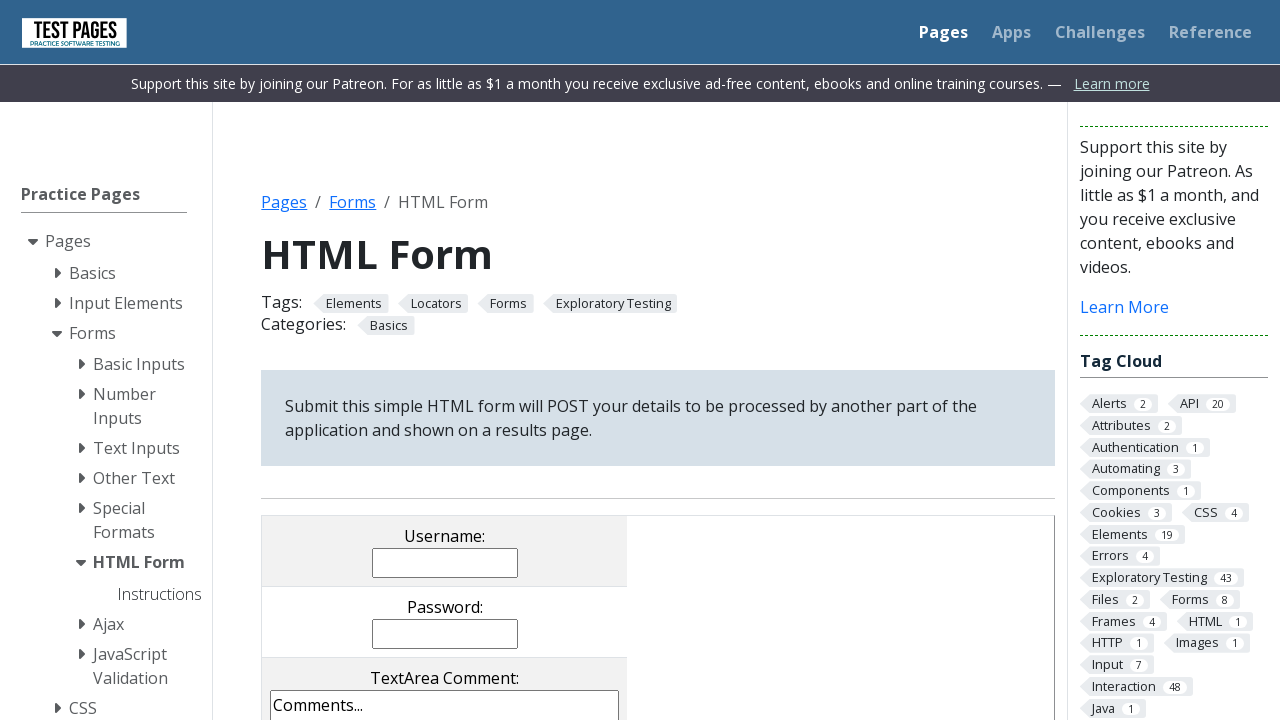

Checkbox became visible
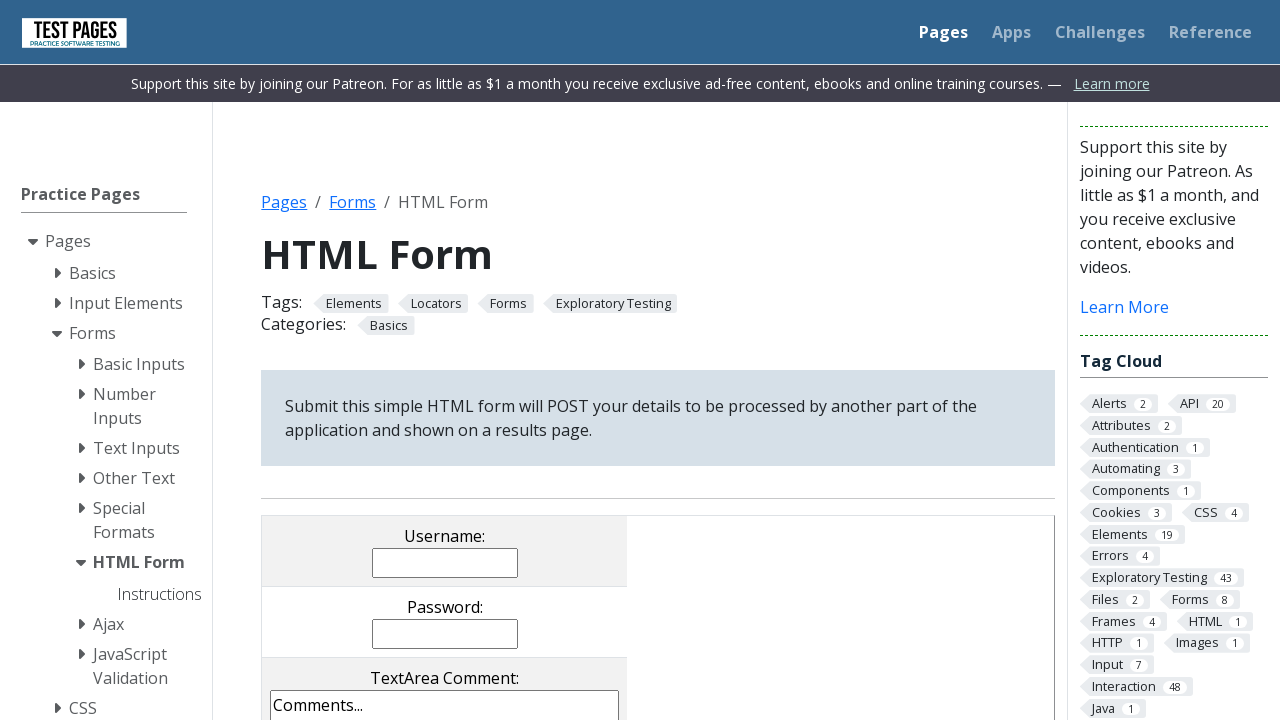

Verified checkbox is visible and enabled
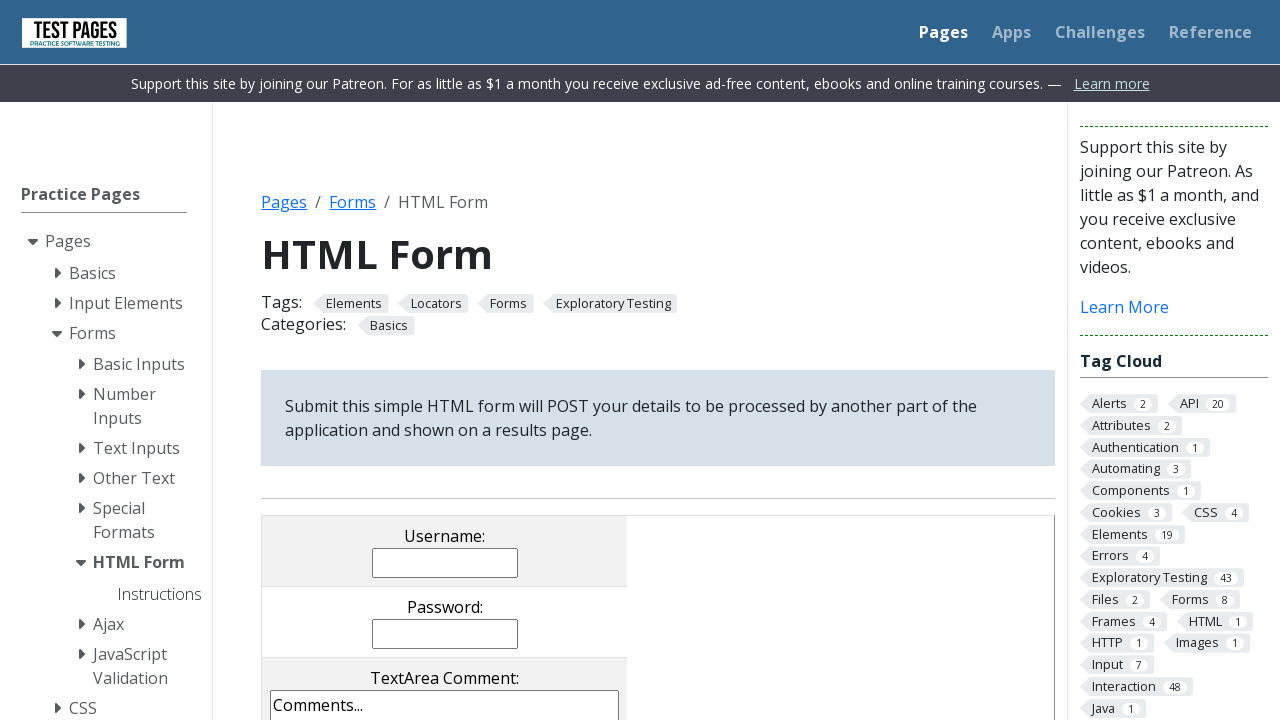

Clicked checkbox to select it at (299, 360) on input[value='cb1']
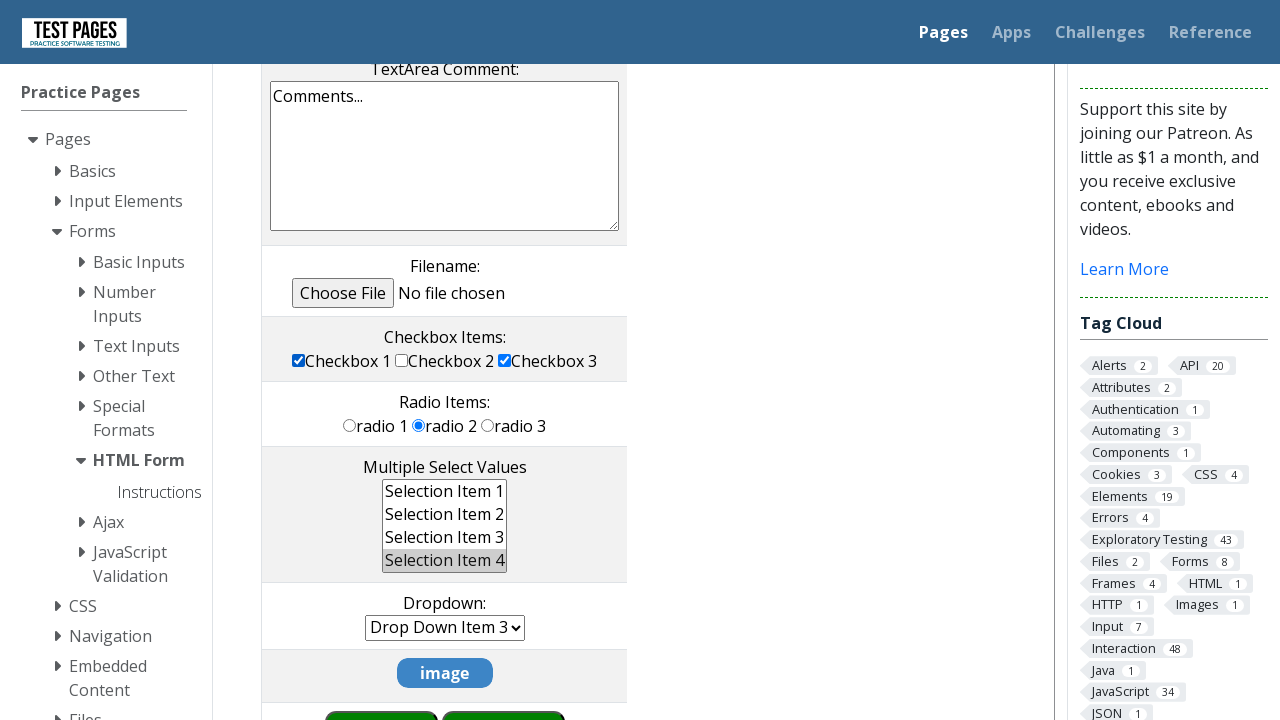

Verified checkbox is now selected
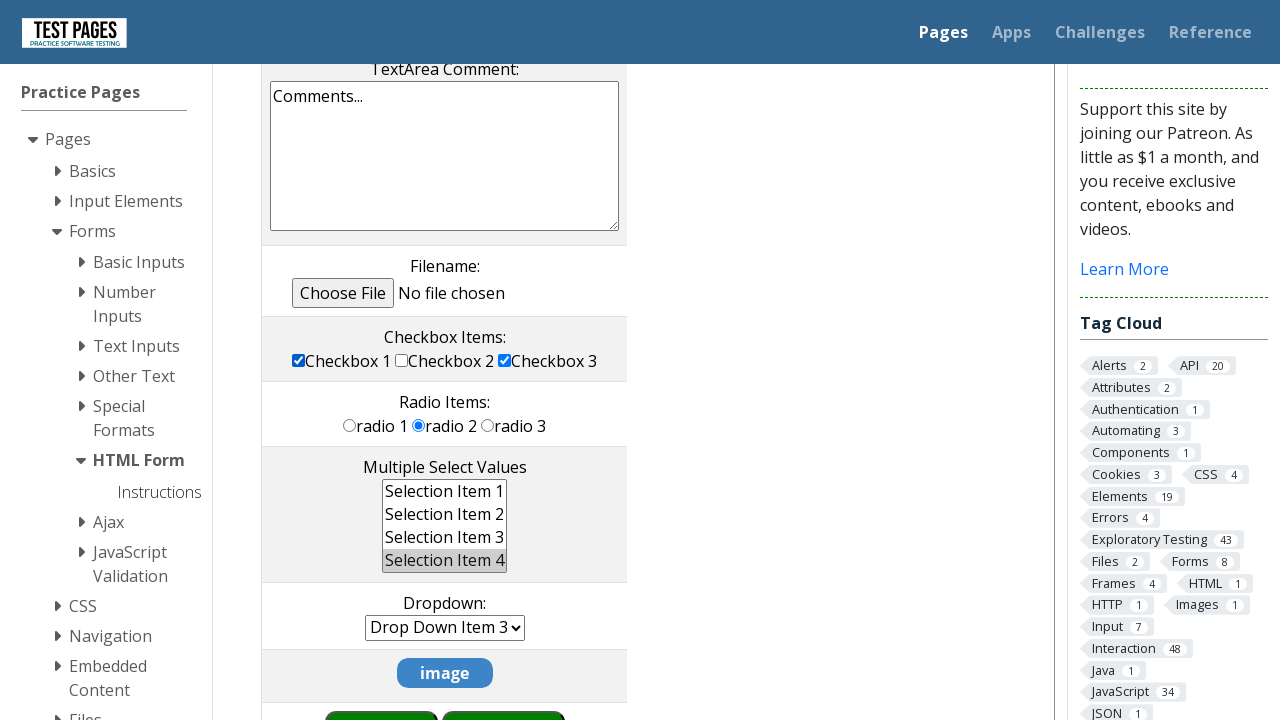

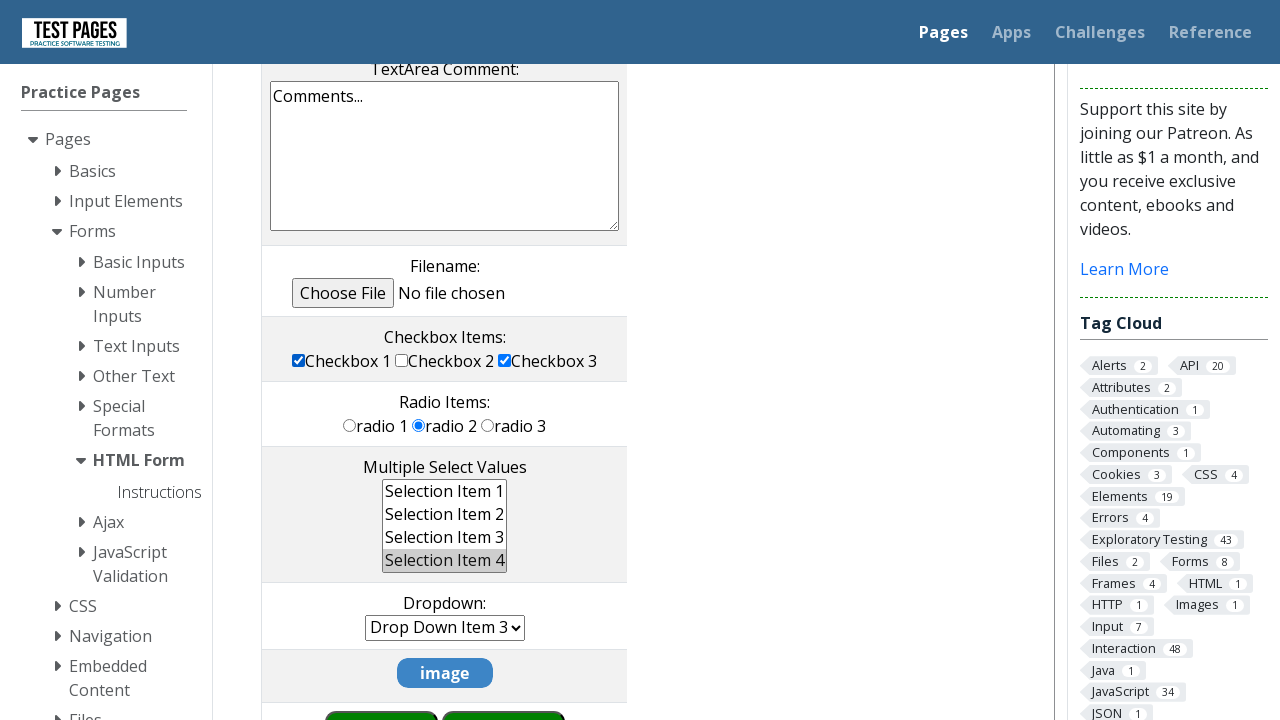